Navigates to a course content page and scrolls to different sections to verify they are present

Starting URL: http://greenstech.in/selenium-course-content.html

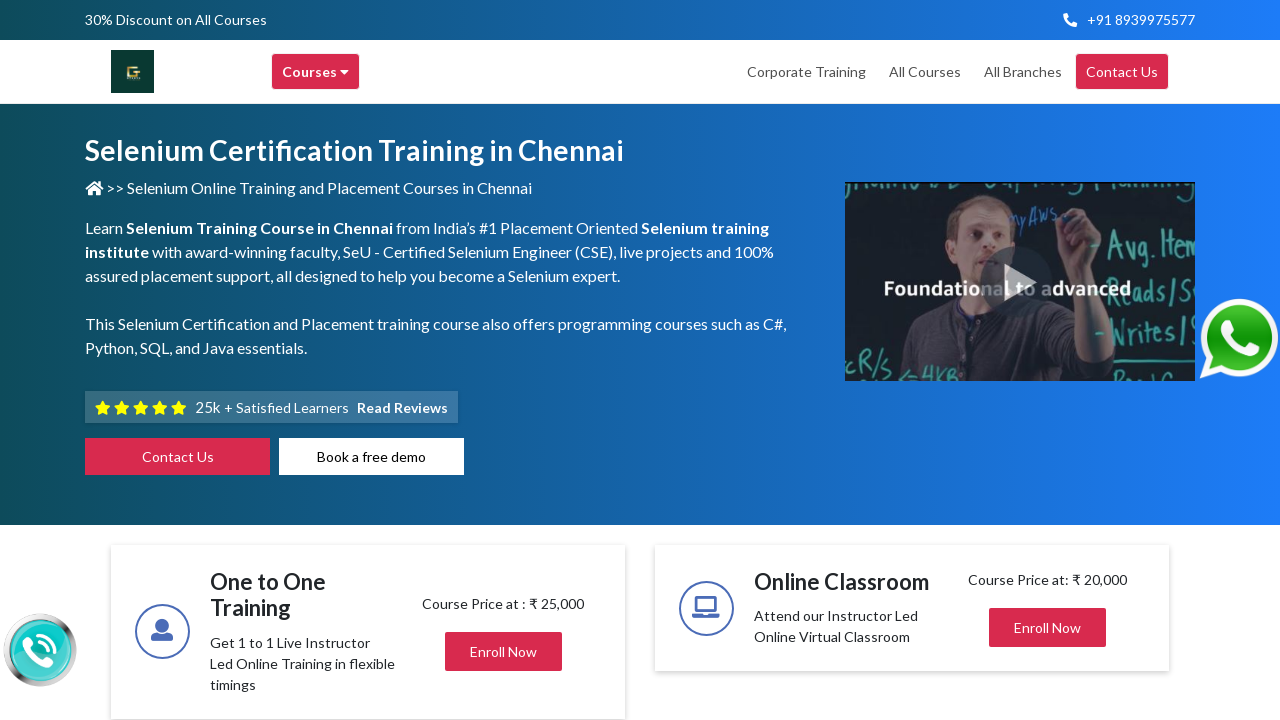

Located Job Openings section element
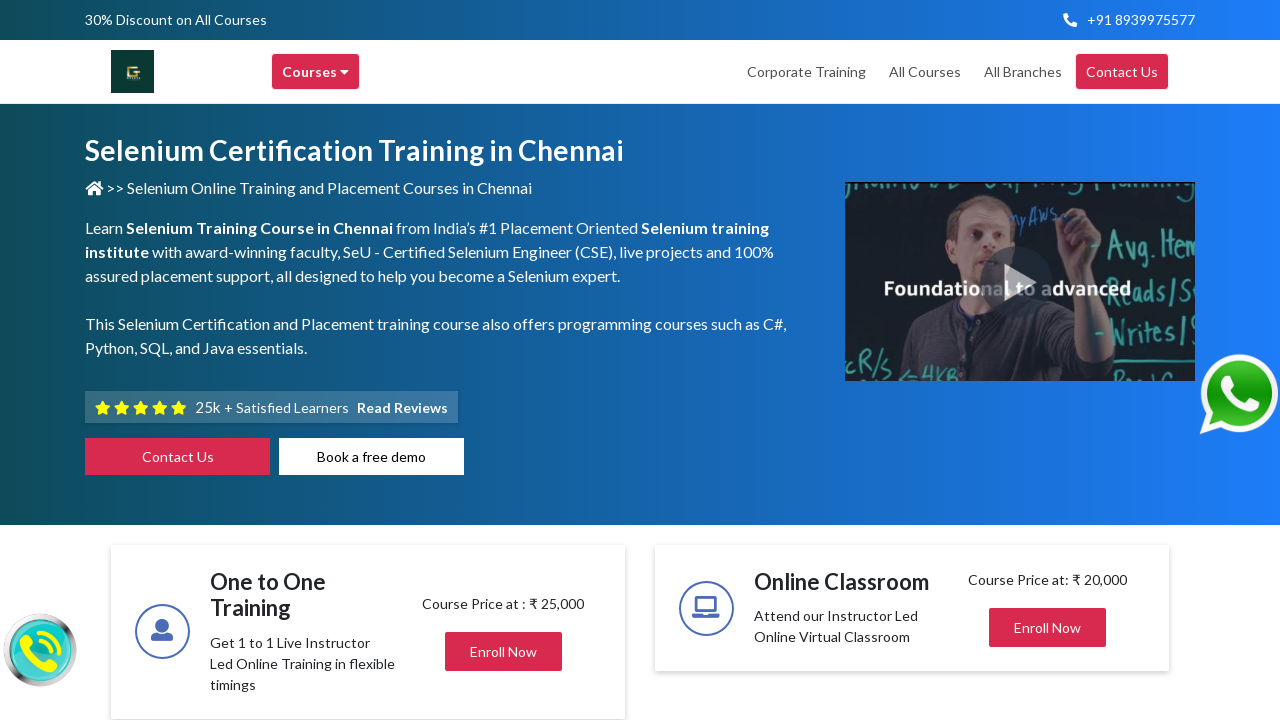

Scrolled to Job Openings section
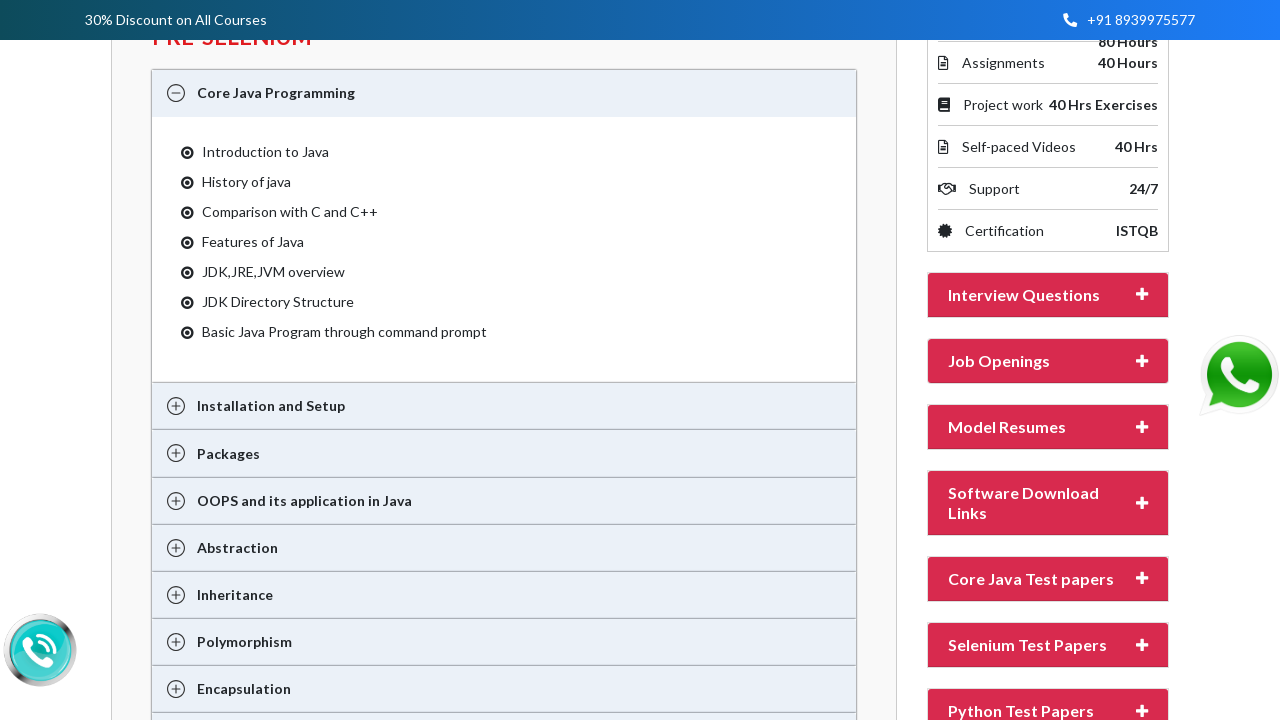

Waited 1000ms for scroll animation to complete
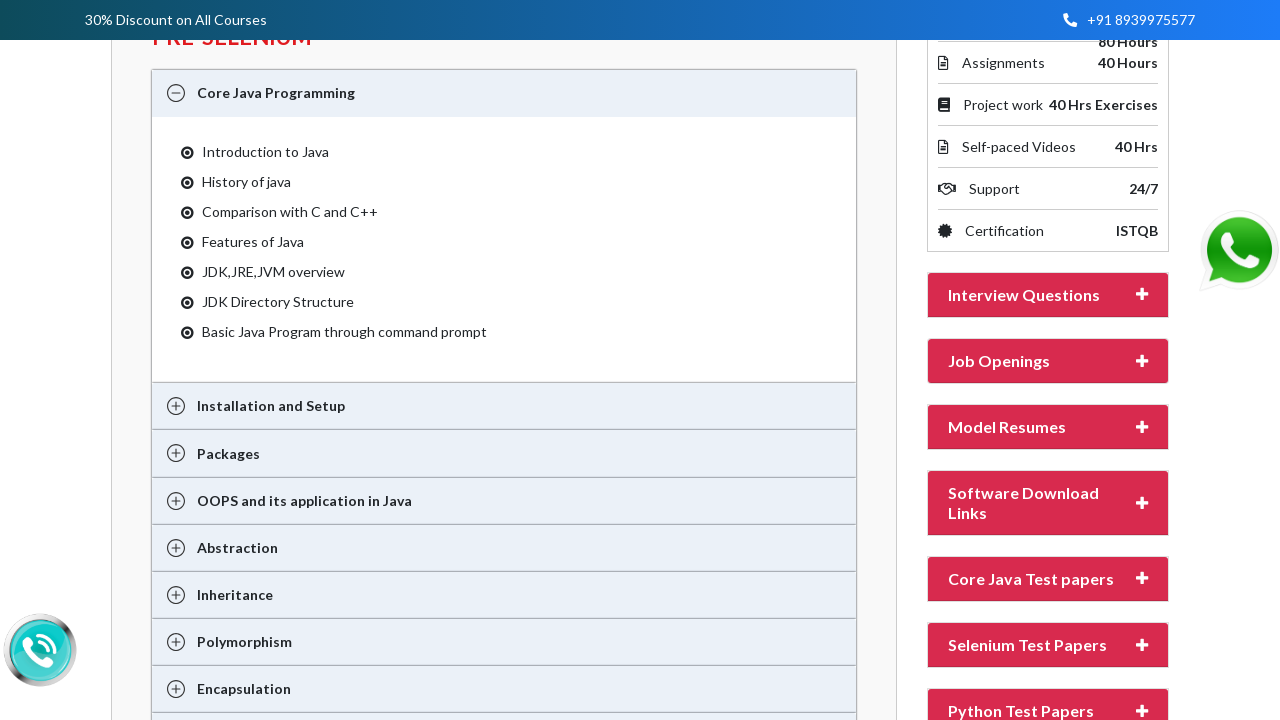

Located Online Classroom section element
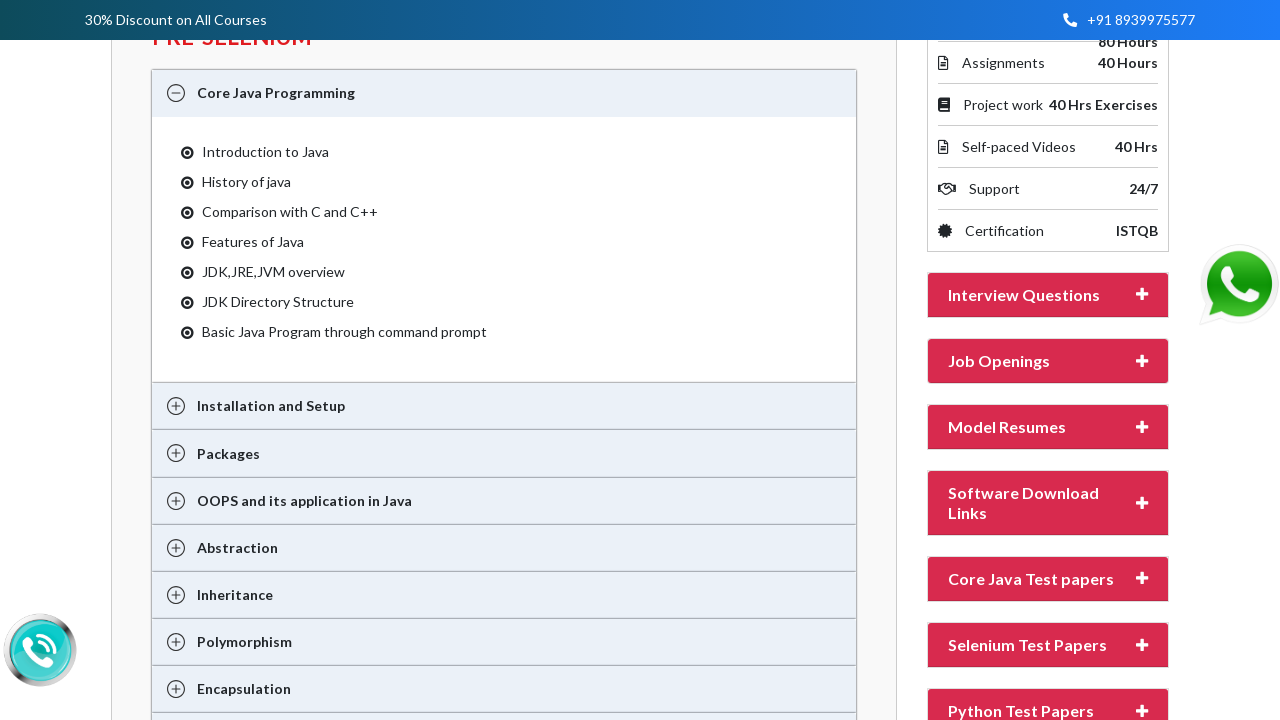

Scrolled to Online Classroom section
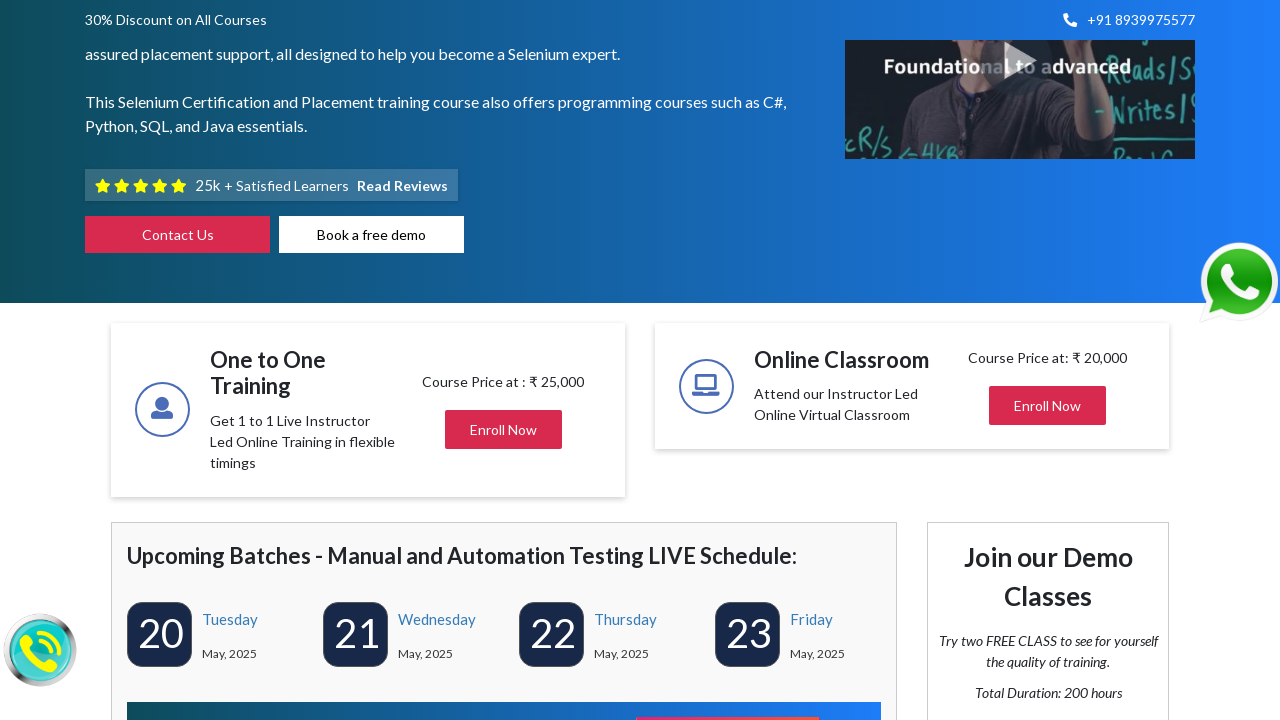

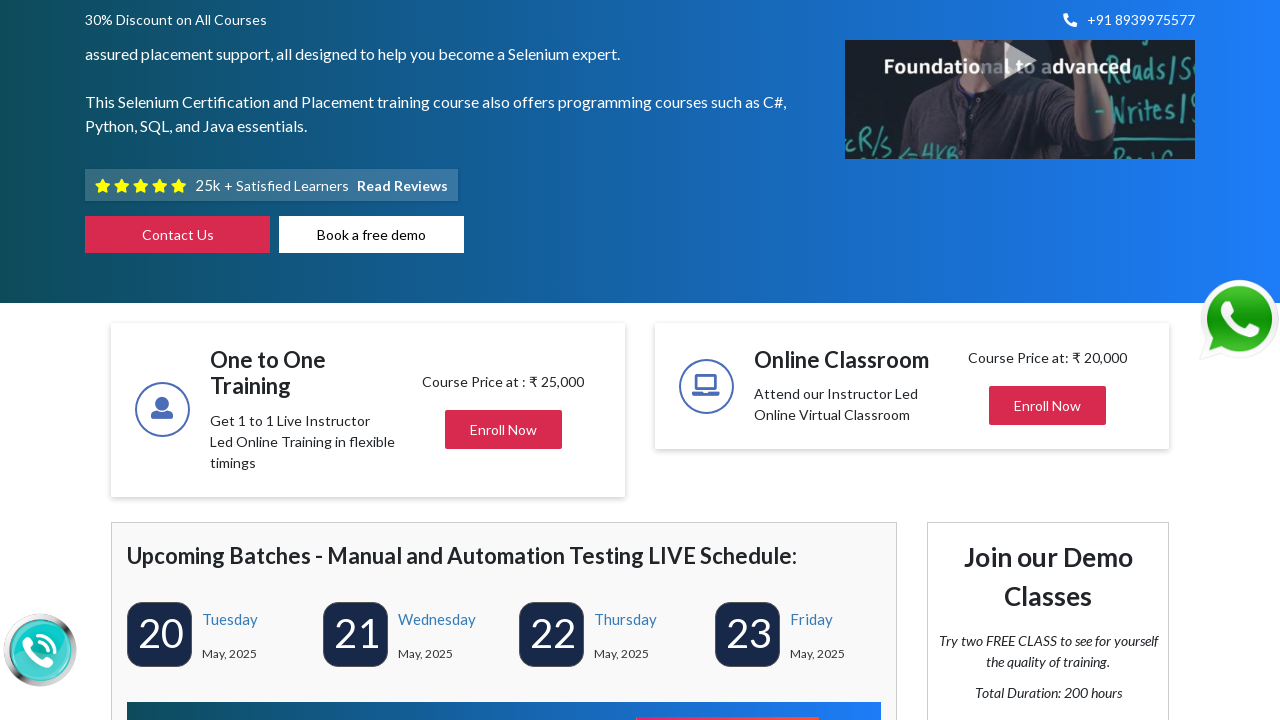